Tests window handle switching by clicking a link that opens a new tab, then switching to the new tab and verifying its title is "New Window"

Starting URL: https://the-internet.herokuapp.com/windows

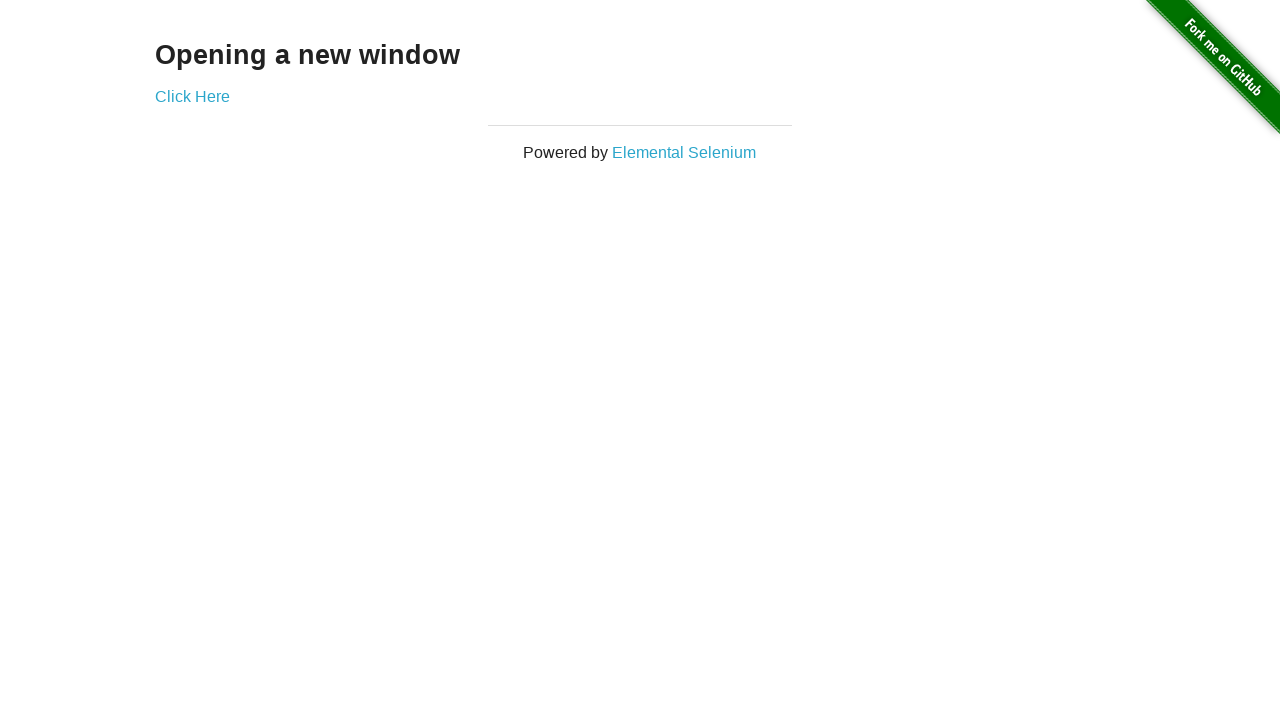

Clicked 'Click Here' link to open new tab at (192, 96) on text=Click Here
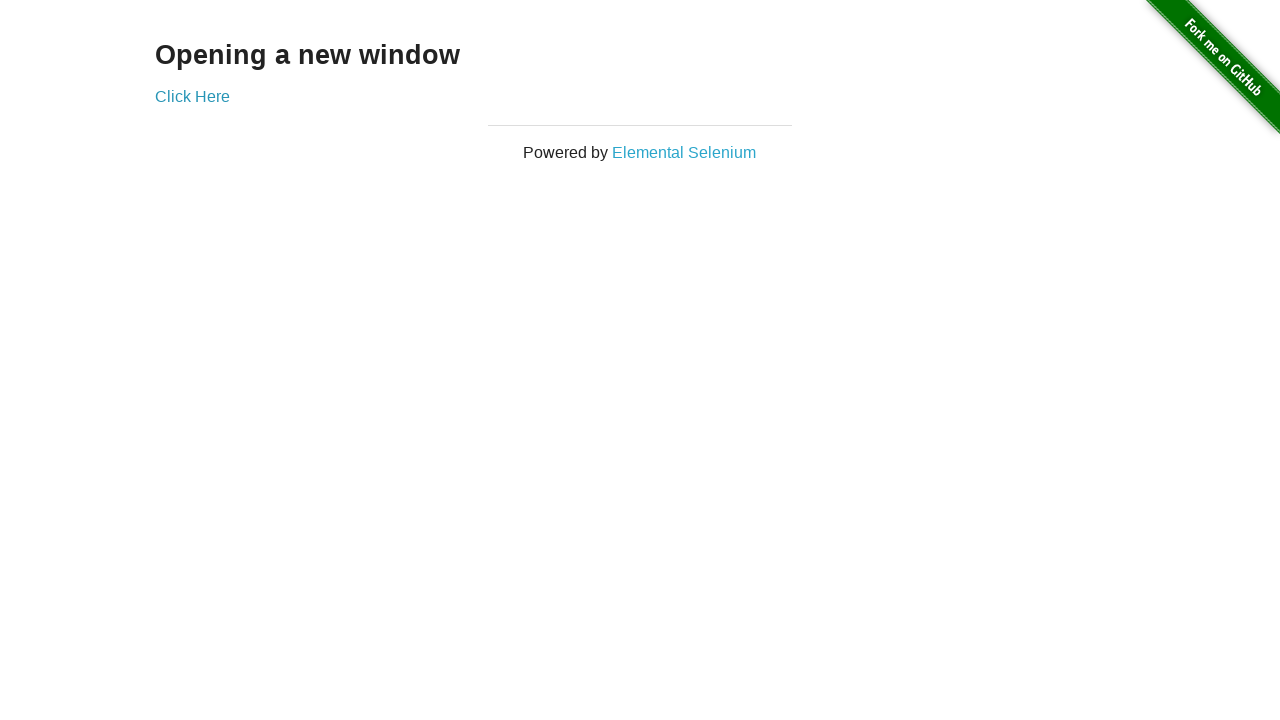

Captured new page object from opened tab
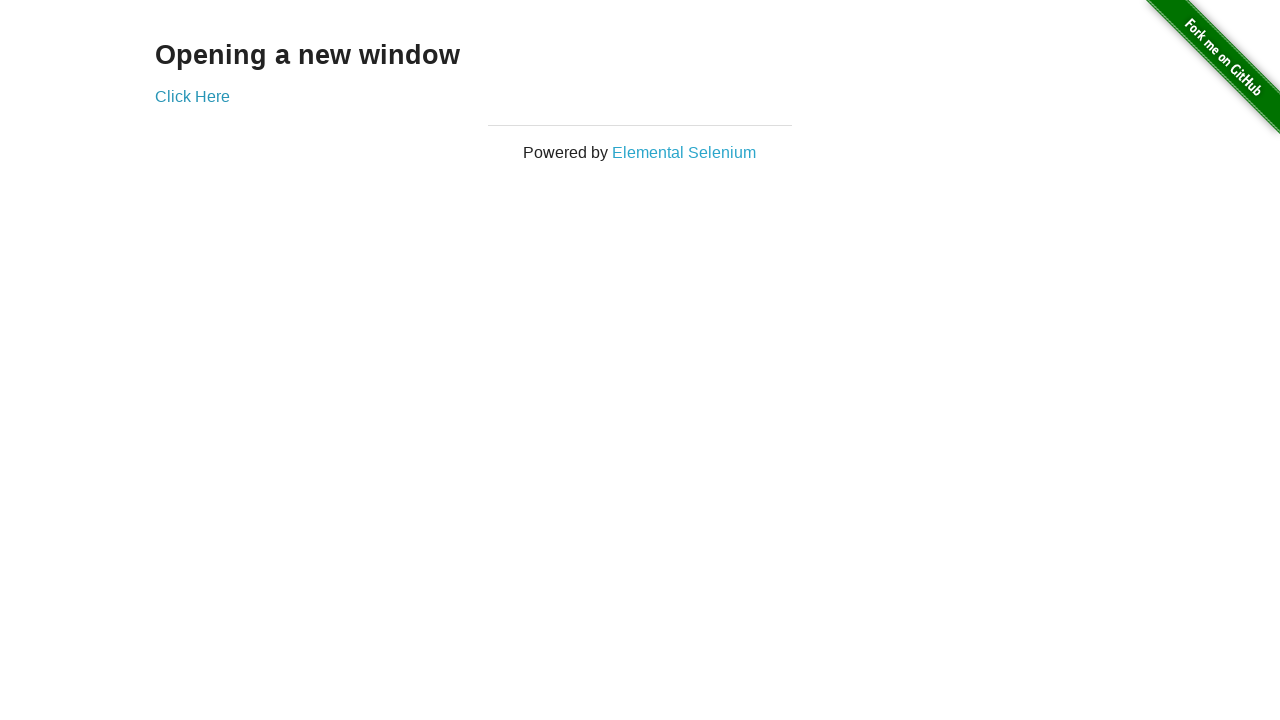

New page finished loading
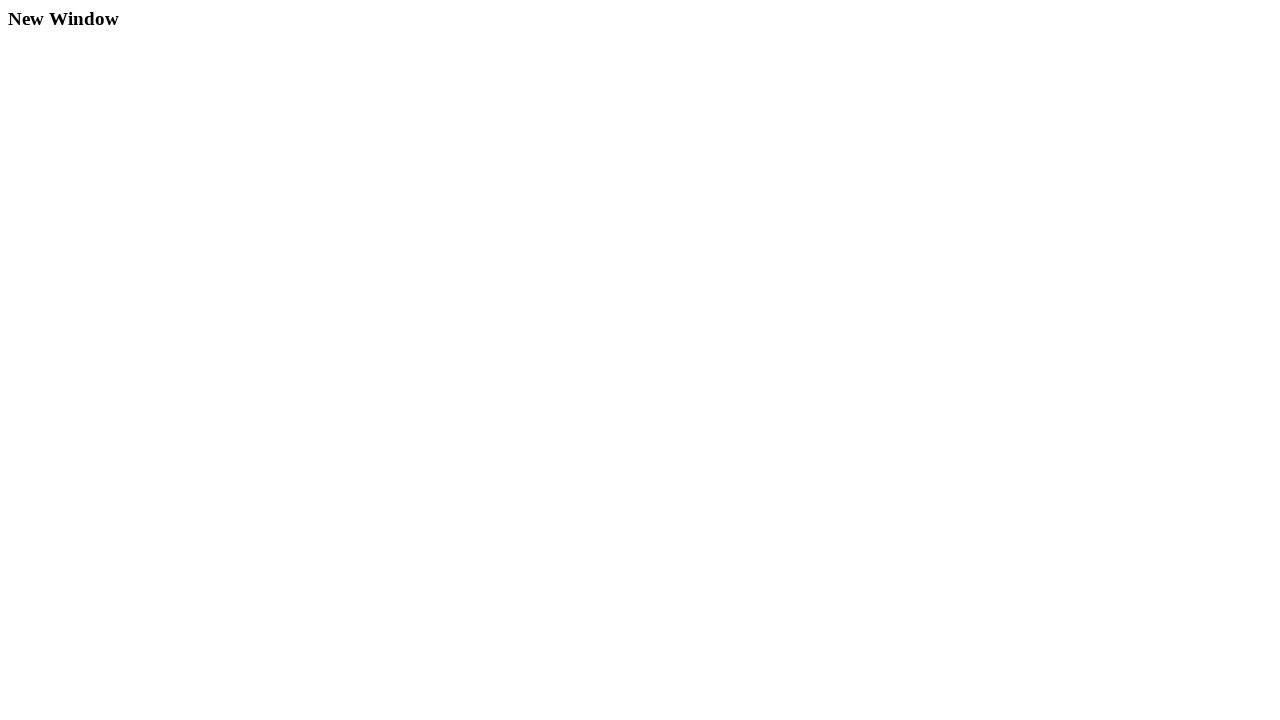

Verified new page title is 'New Window'
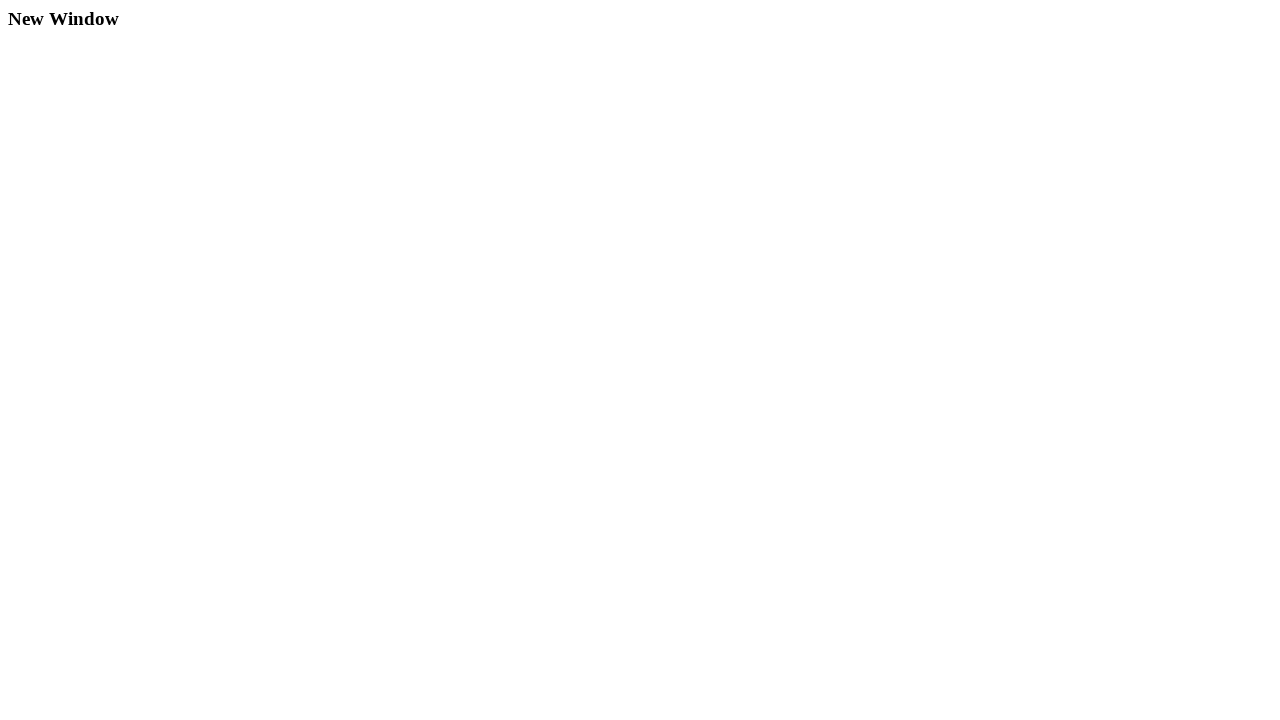

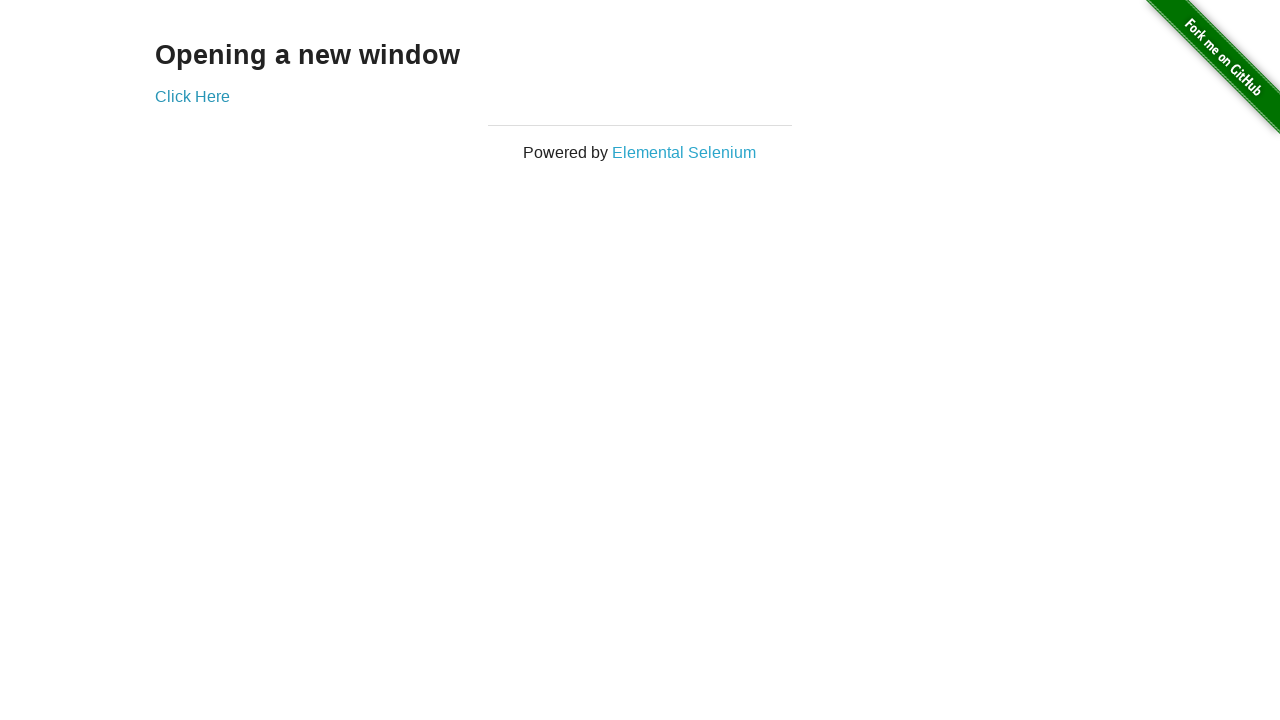